Tests browser window and tab handling by opening a new tab, navigating to w3schools, switching back to the parent window, and clicking a button that opens another window.

Starting URL: https://demo.automationtesting.in/Windows.html

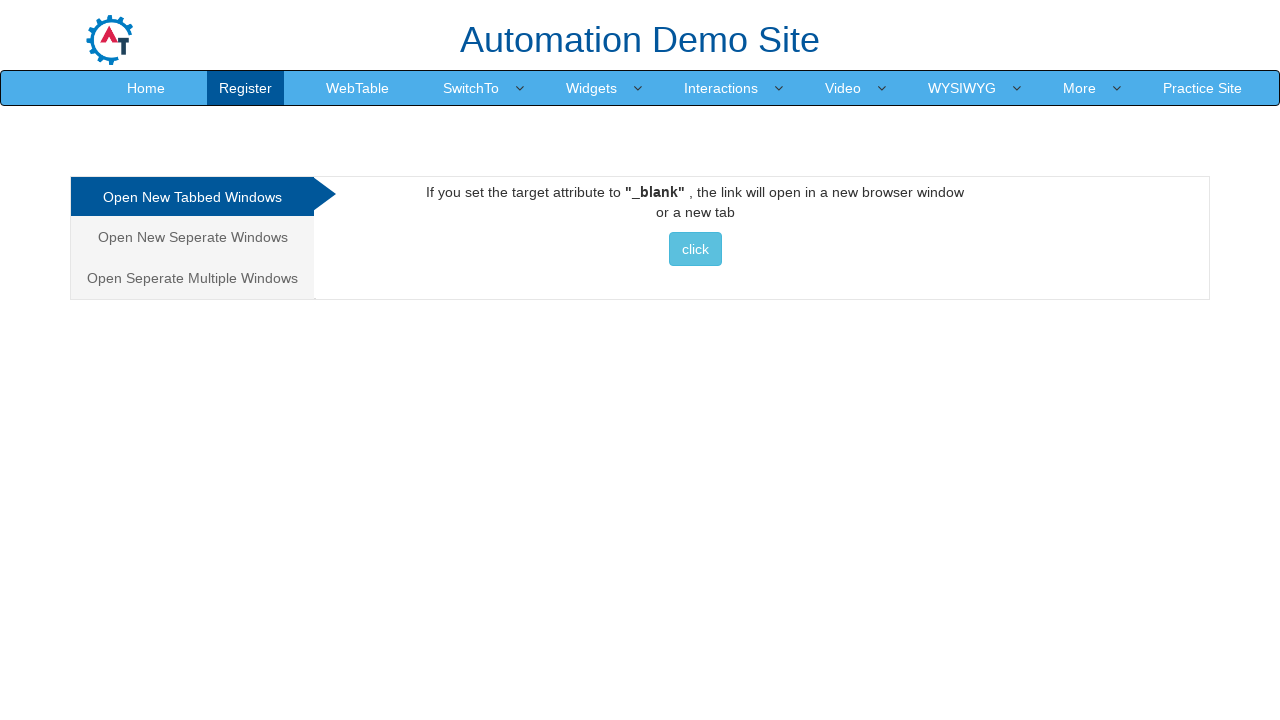

Opened a new tab
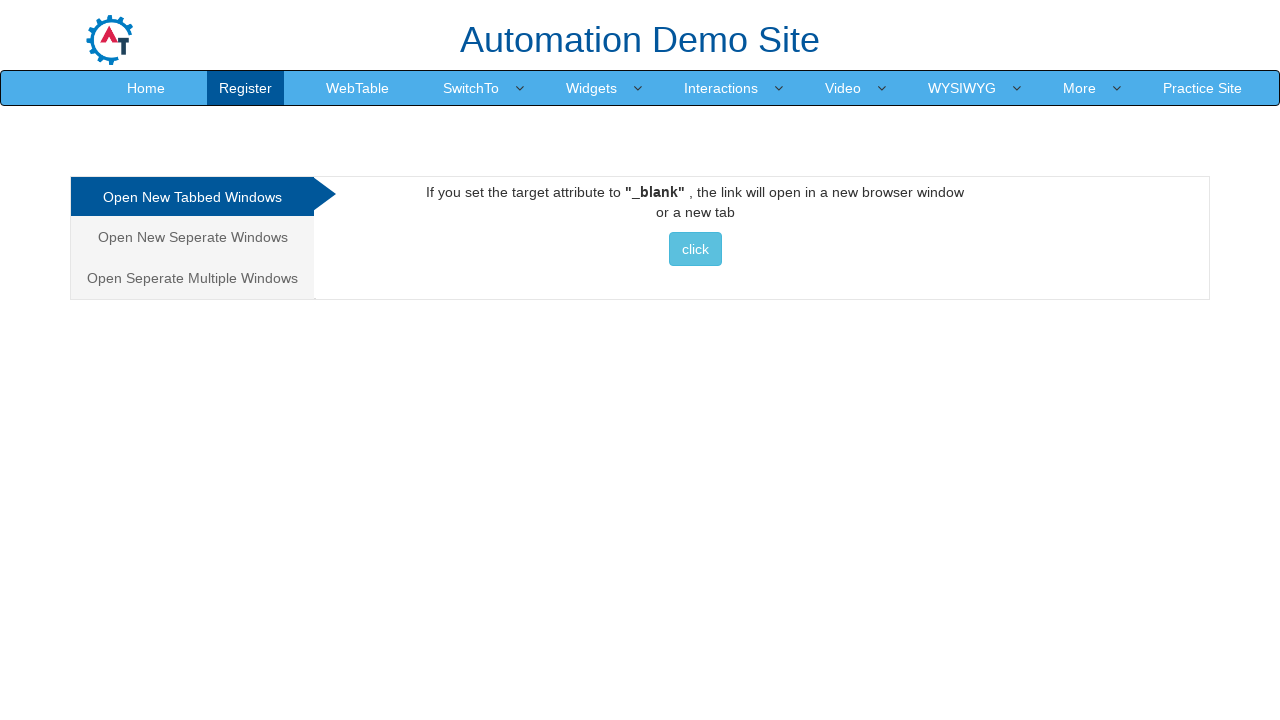

Navigated new tab to w3schools
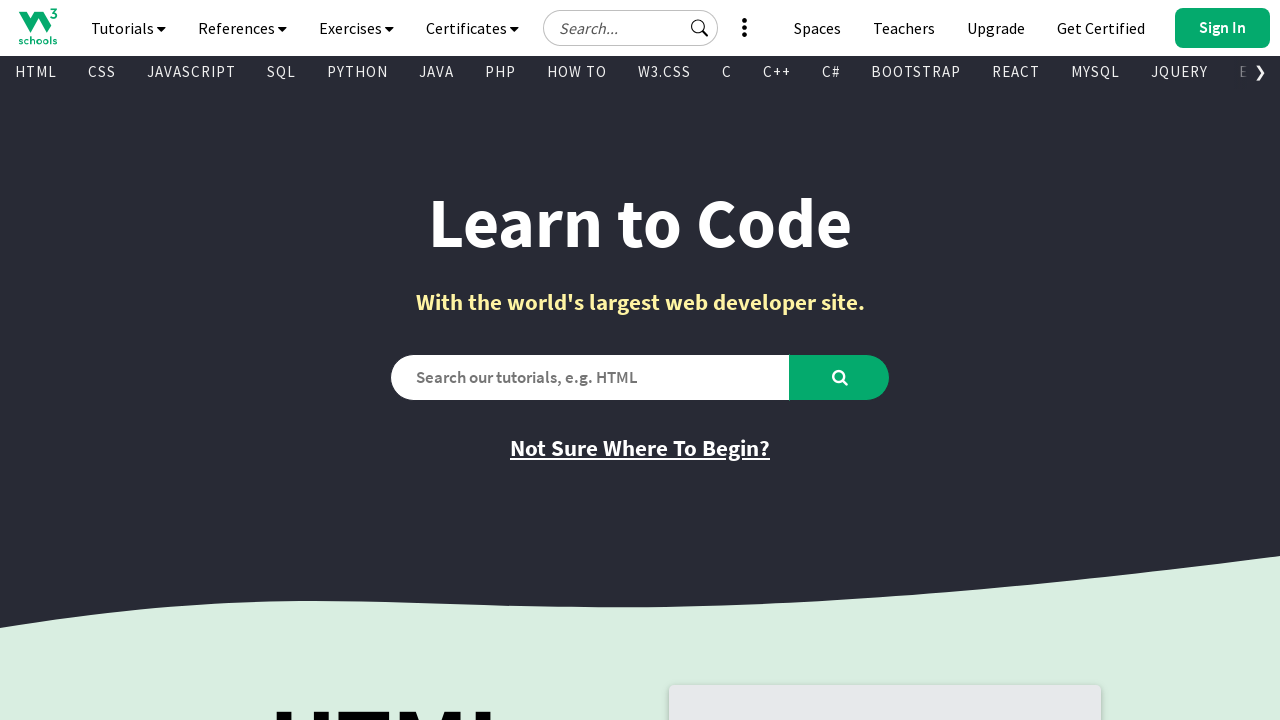

New tab page loaded (domcontentloaded)
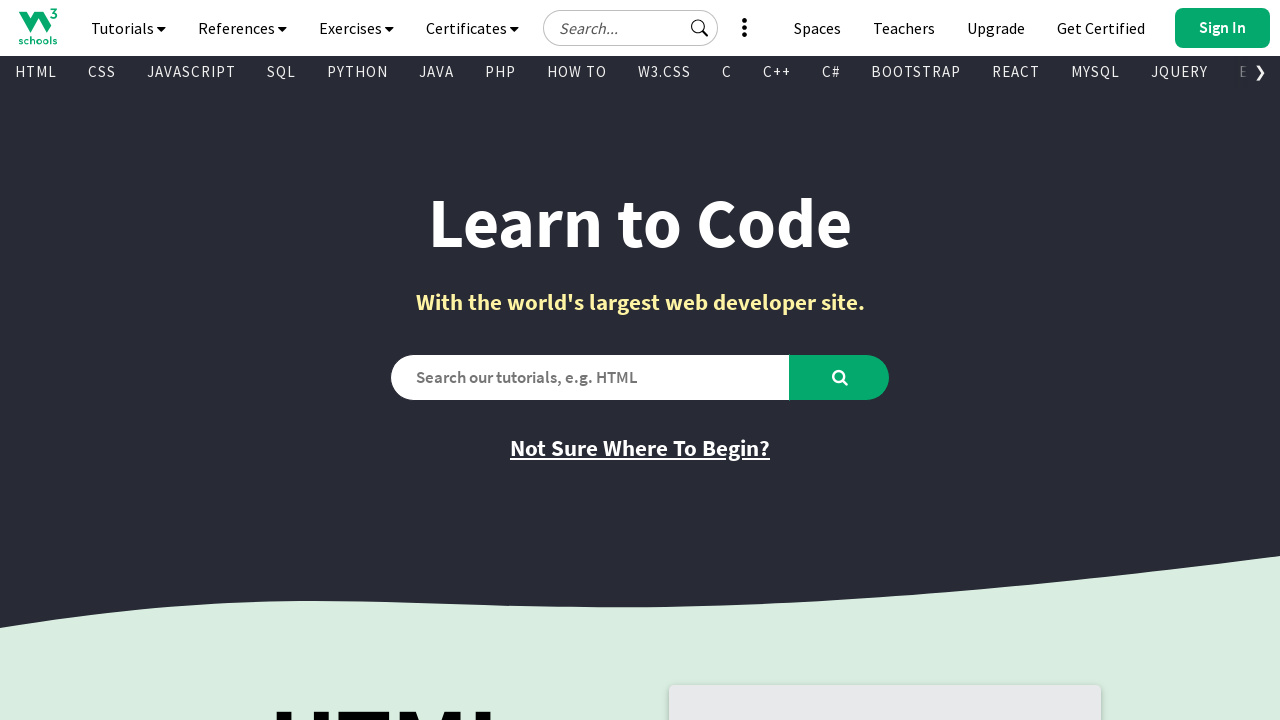

Switched back to parent window
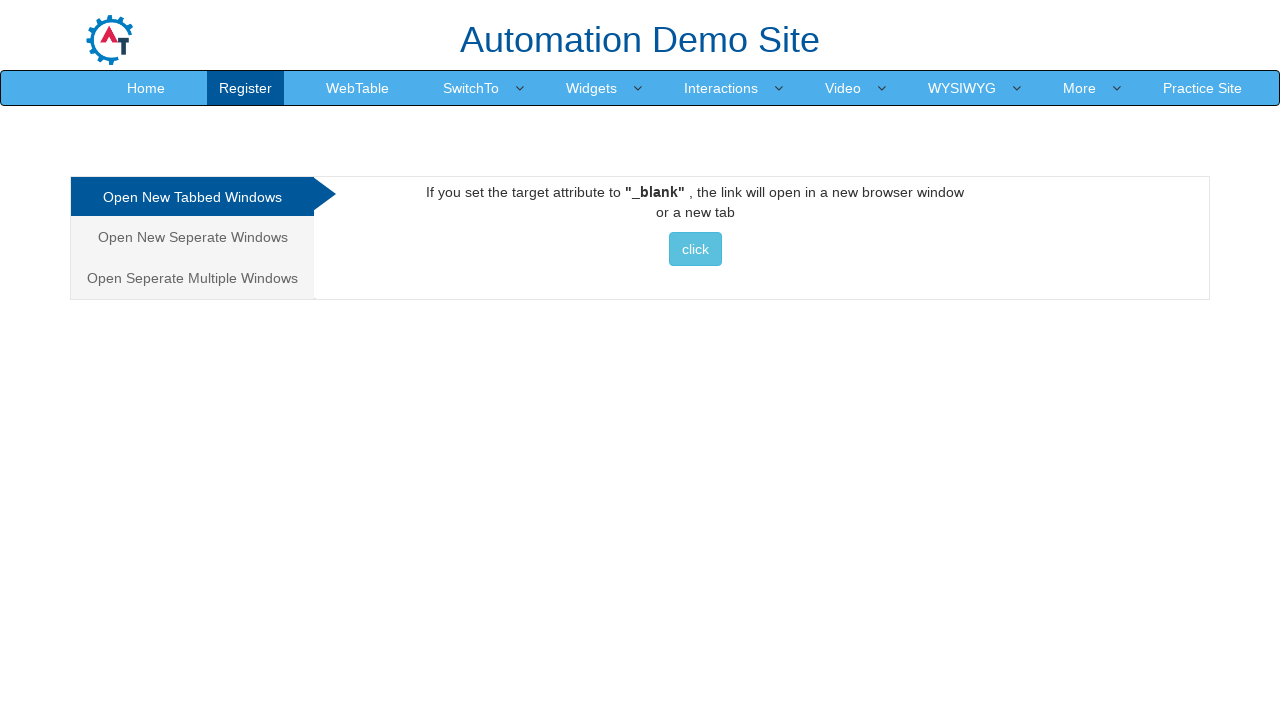

Clicked button to open new window at (695, 249) on xpath=//a/button[contains(text(), 'click ')]
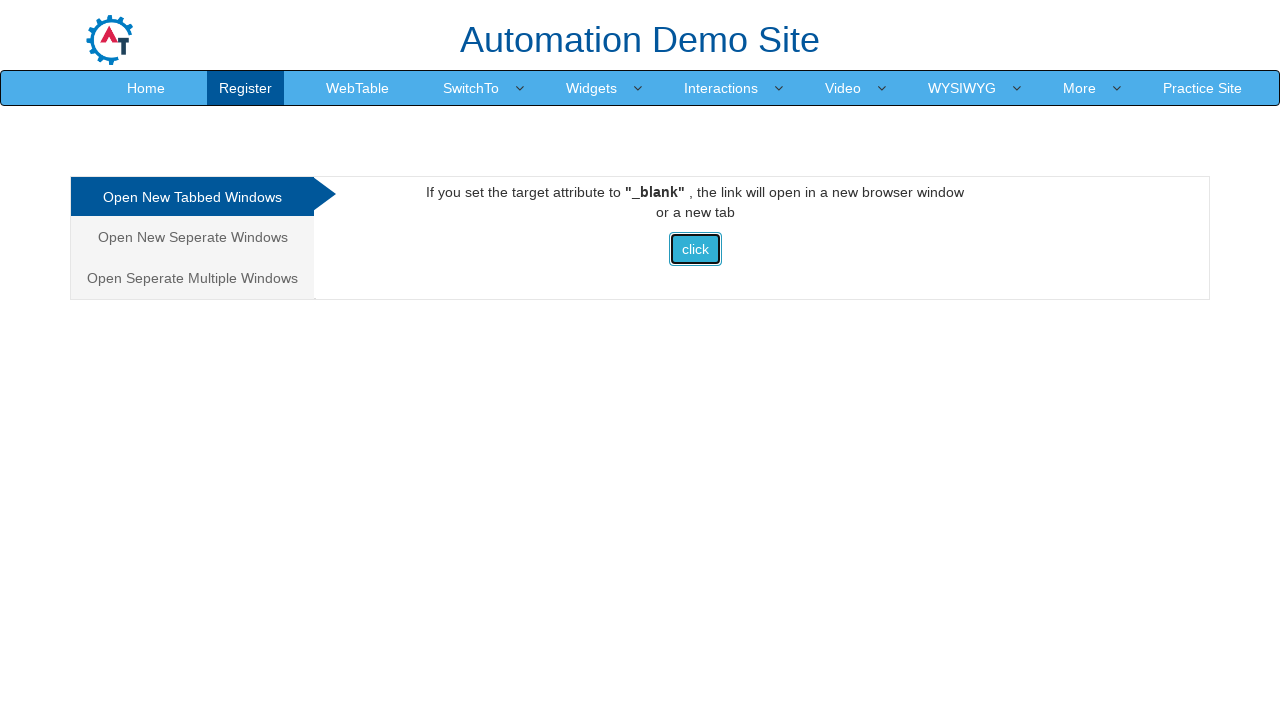

Waited 2 seconds for new window to open
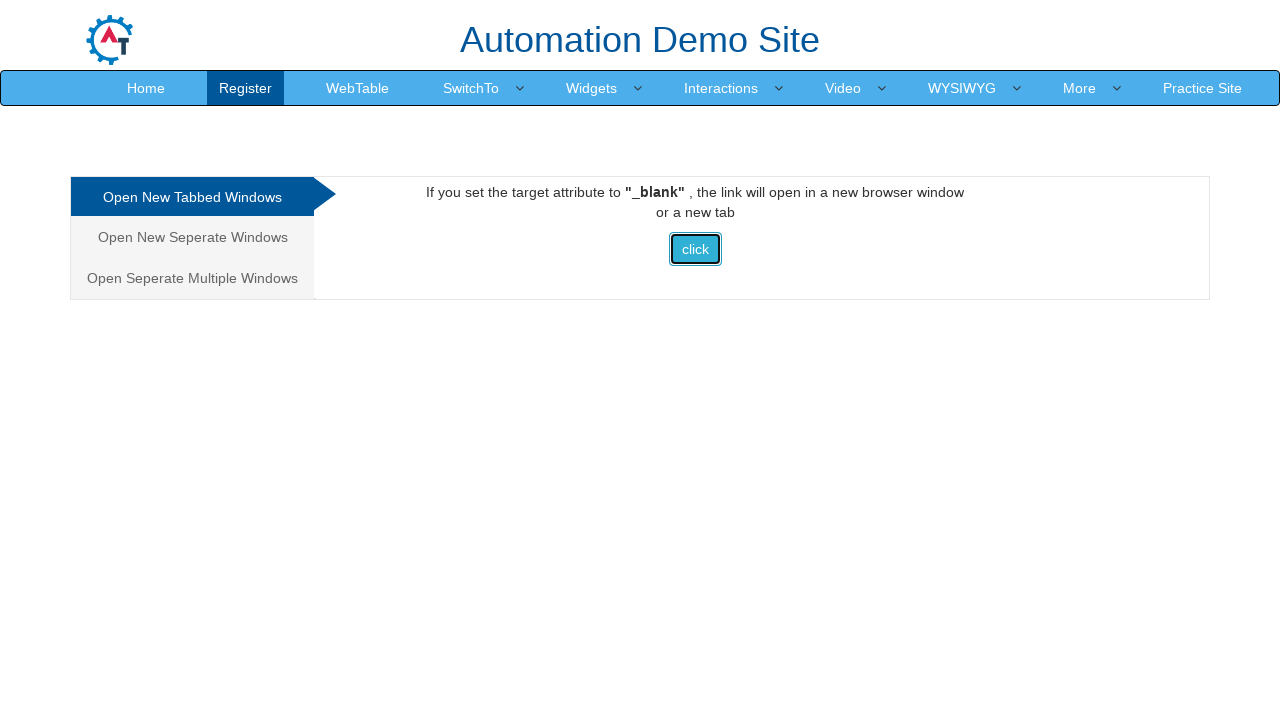

Closed the new tab
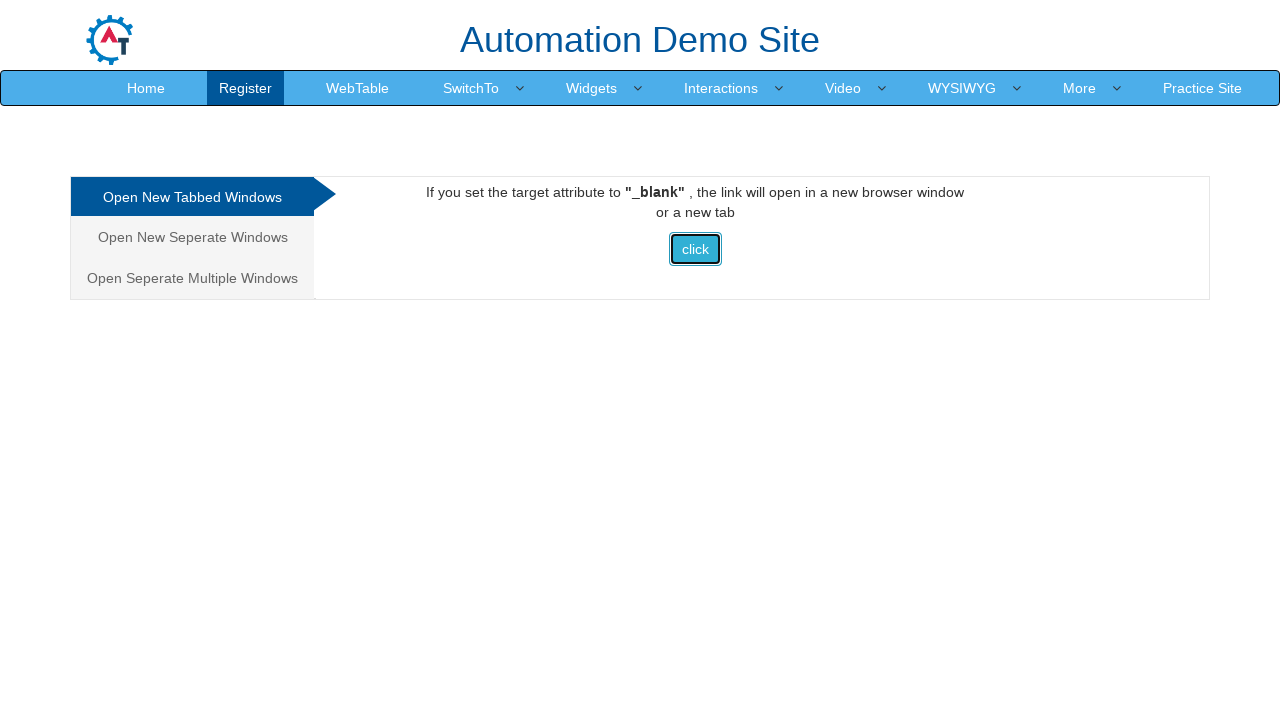

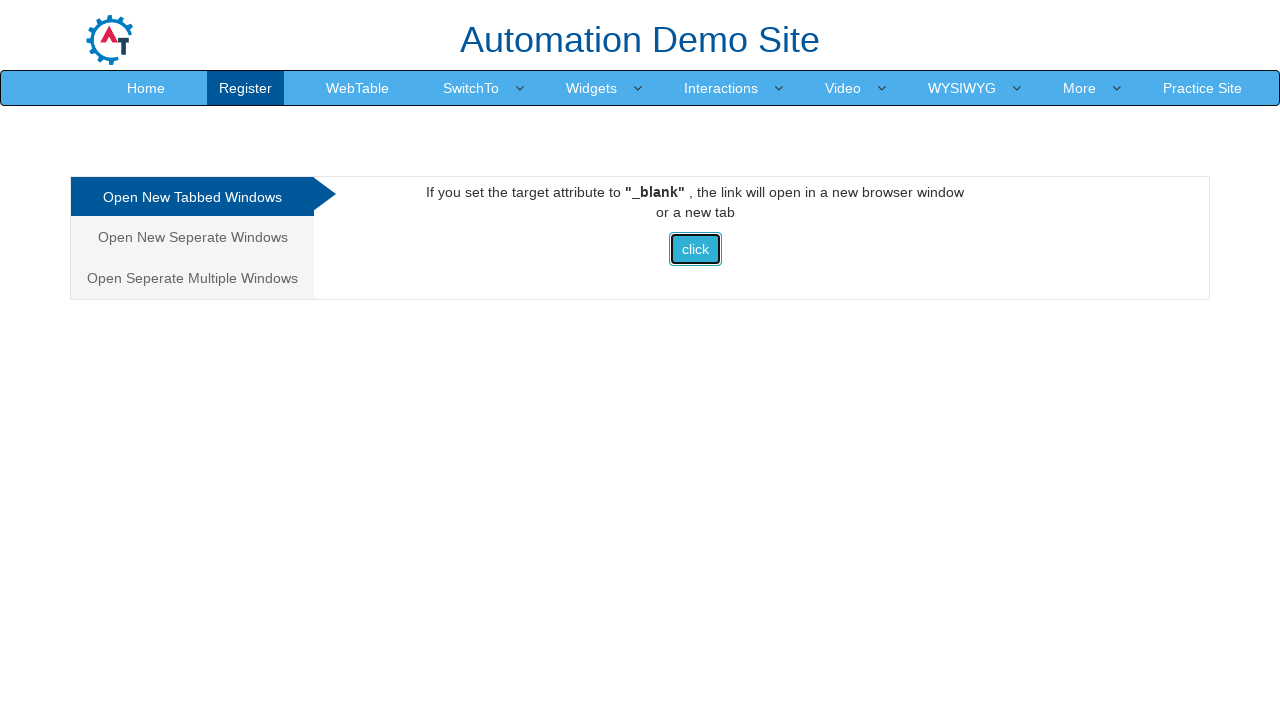